Tests browser window handling by opening multiple new tabs and windows through button clicks and switching between them

Starting URL: https://demoqa.com/browser-windows

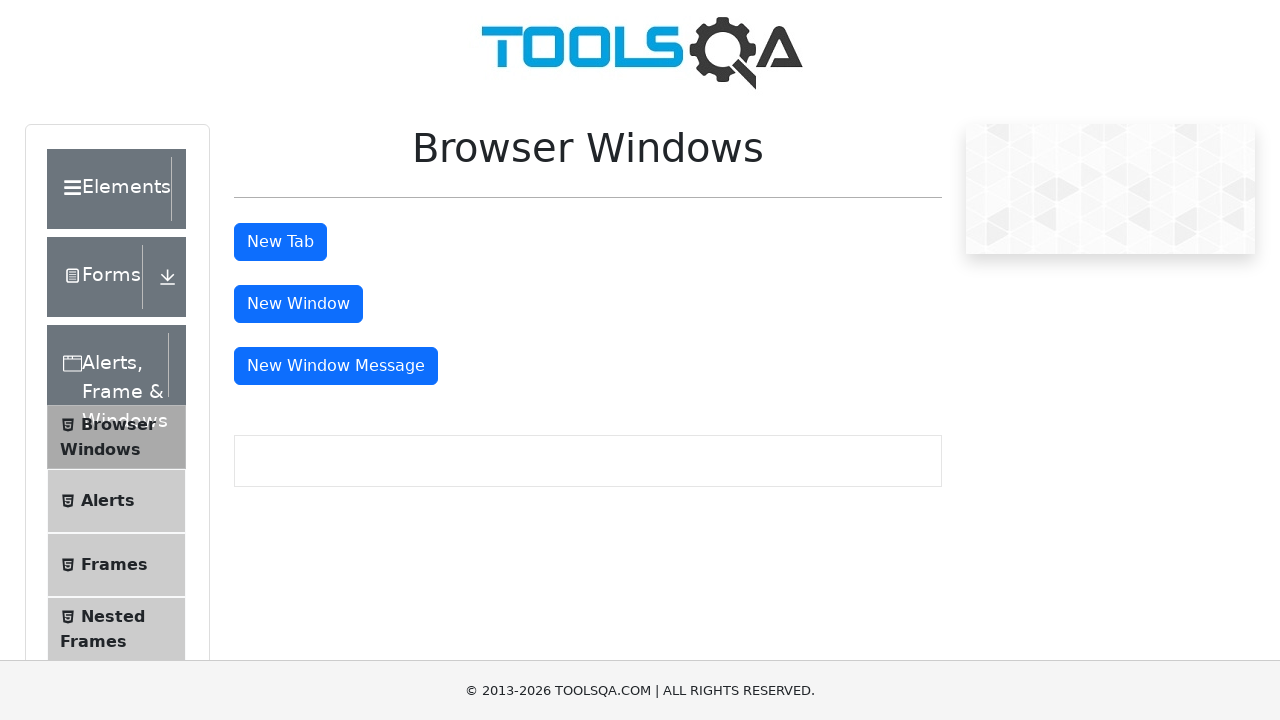

Stored main page context for reference
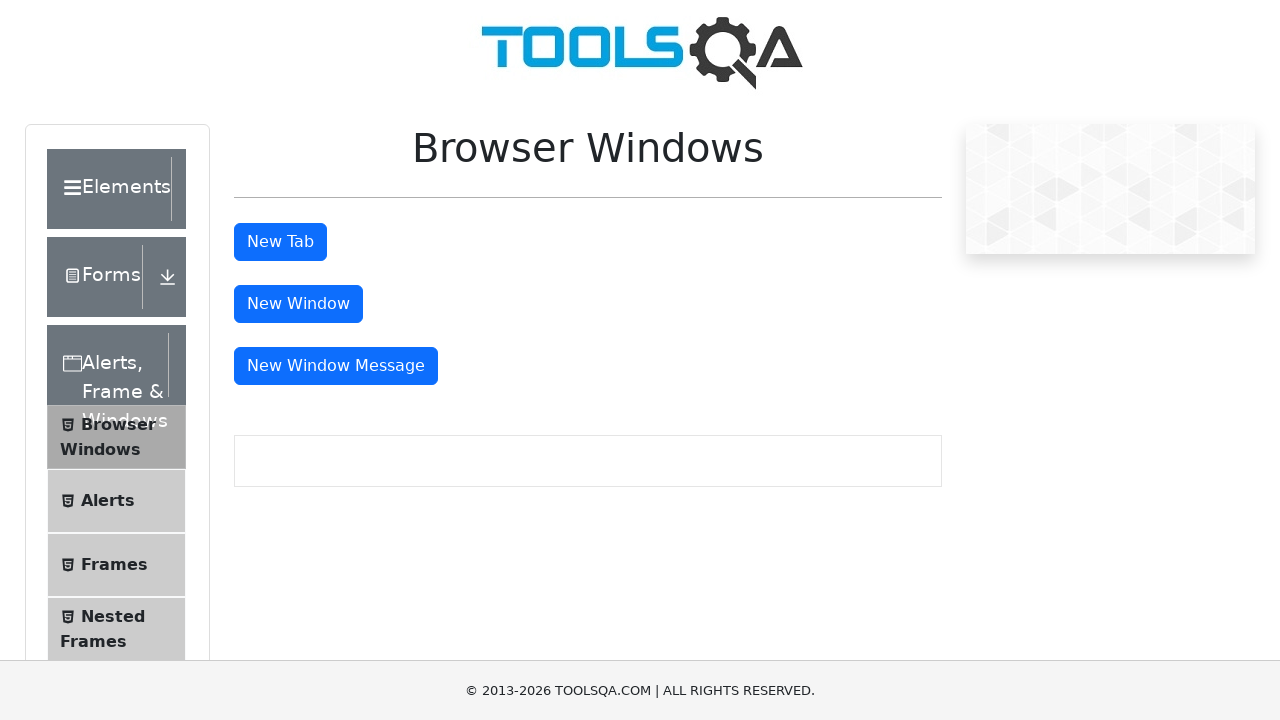

Clicked button to open new tab at (280, 242) on #tabButton
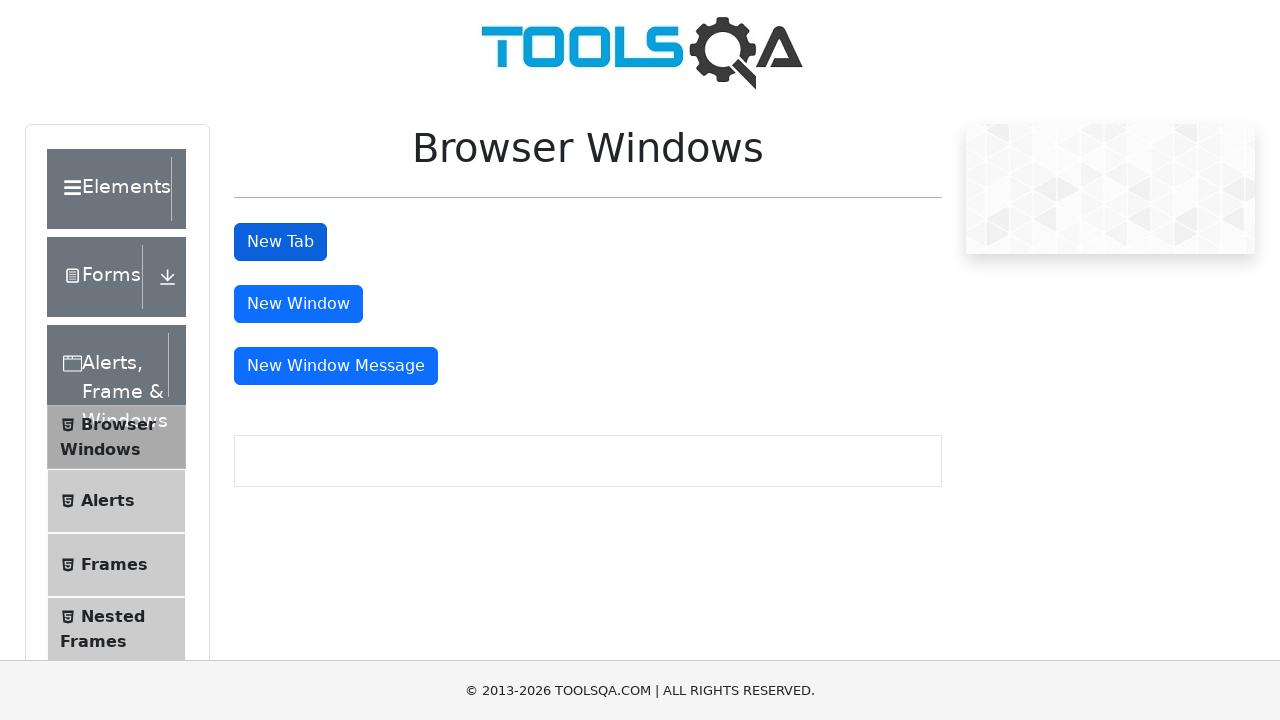

Clicked button to open new window at (298, 304) on #windowButton
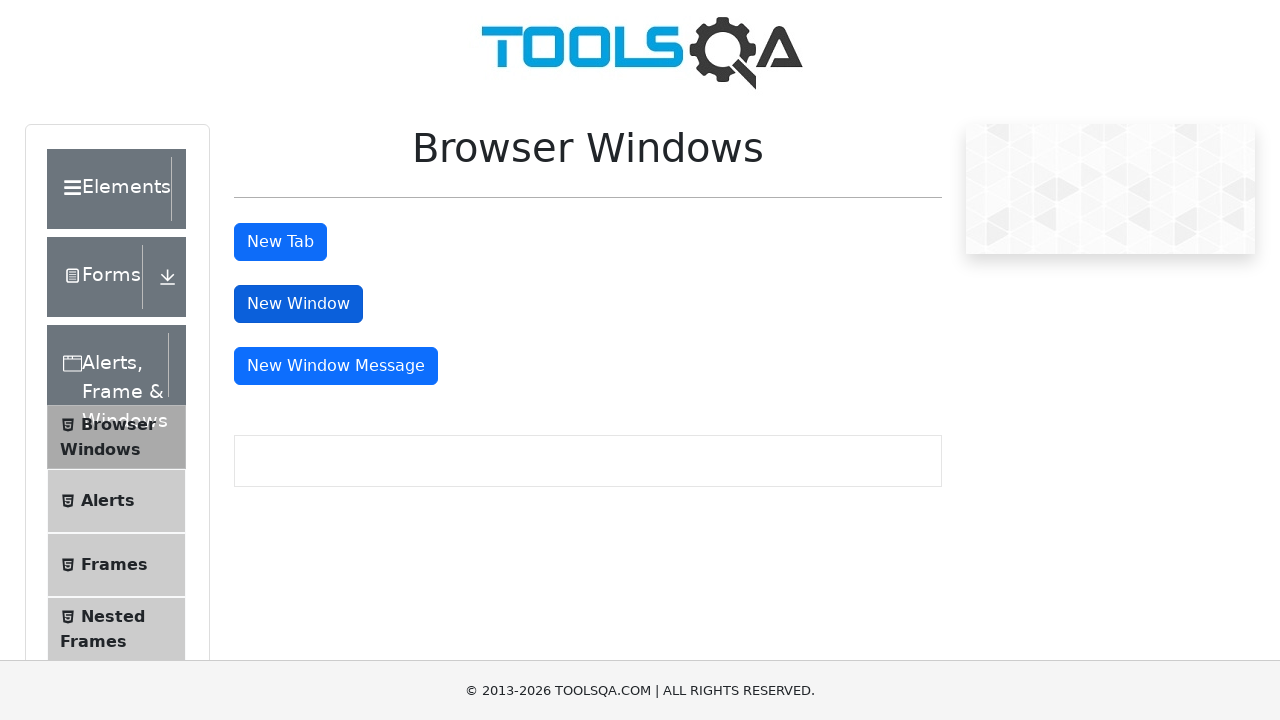

Clicked button to open message window at (336, 366) on #messageWindowButton
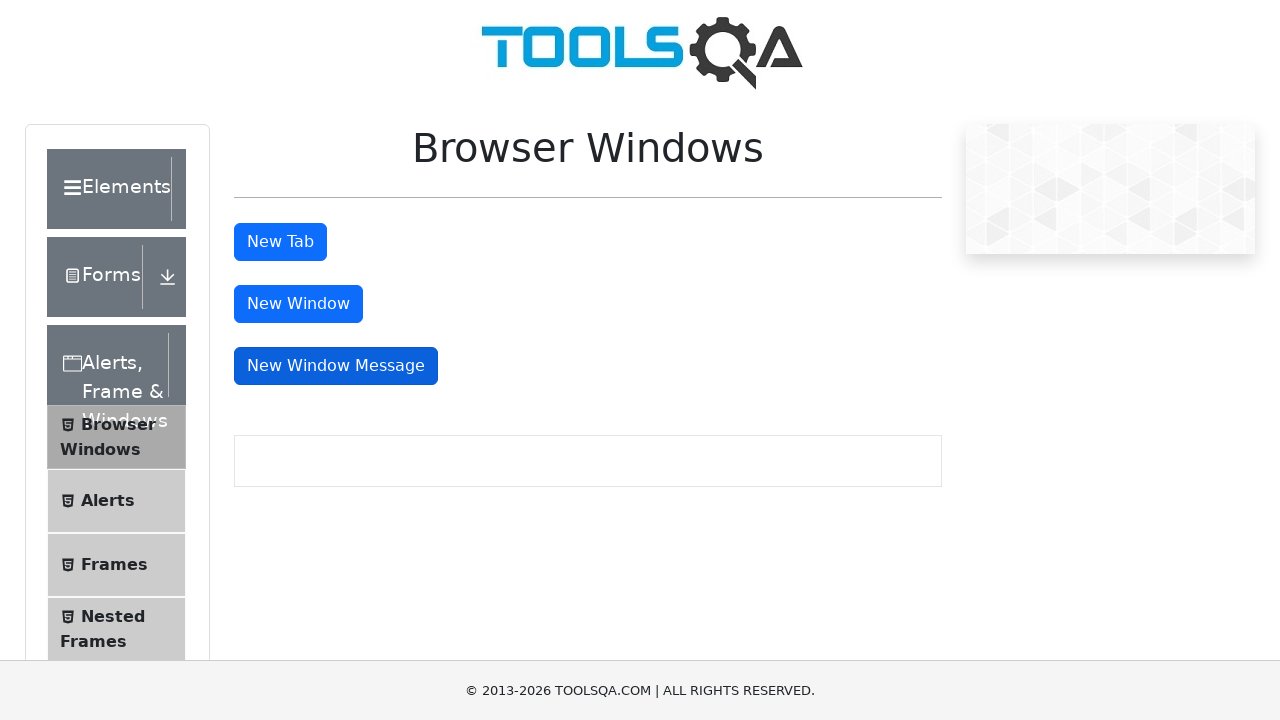

Retrieved all open pages and tabs from browser context
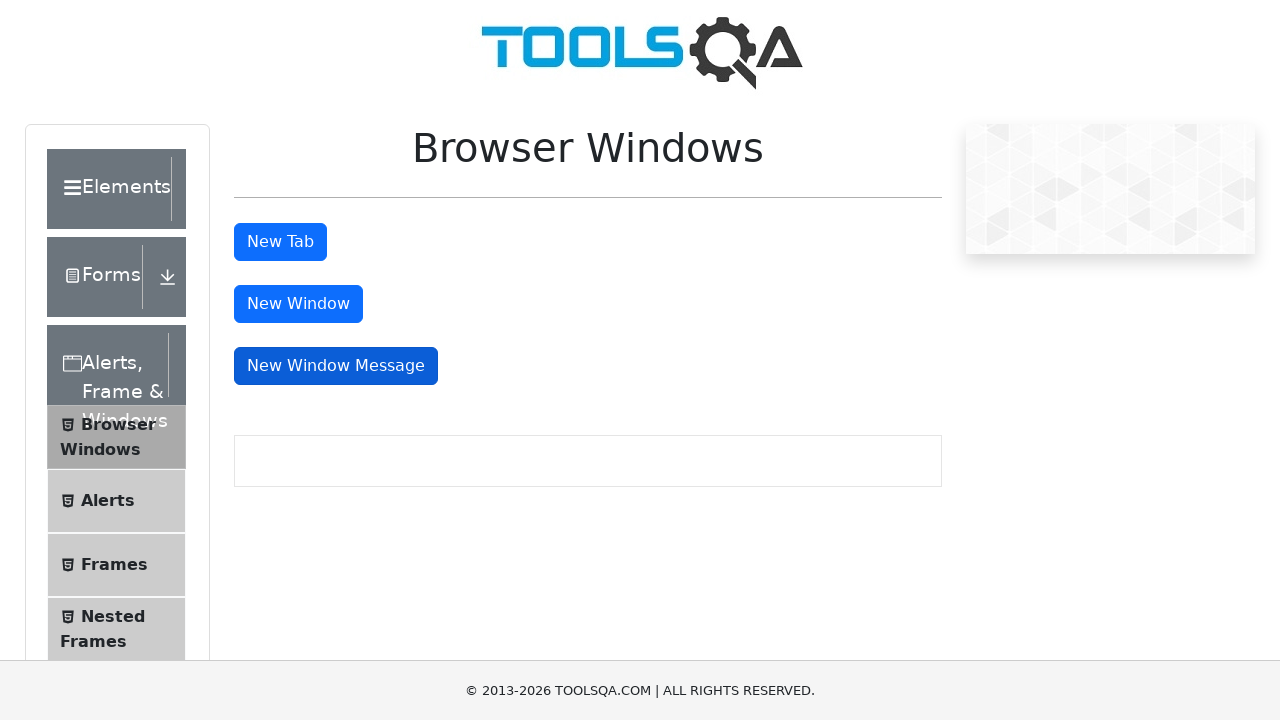

Retrieved title from page: demosite
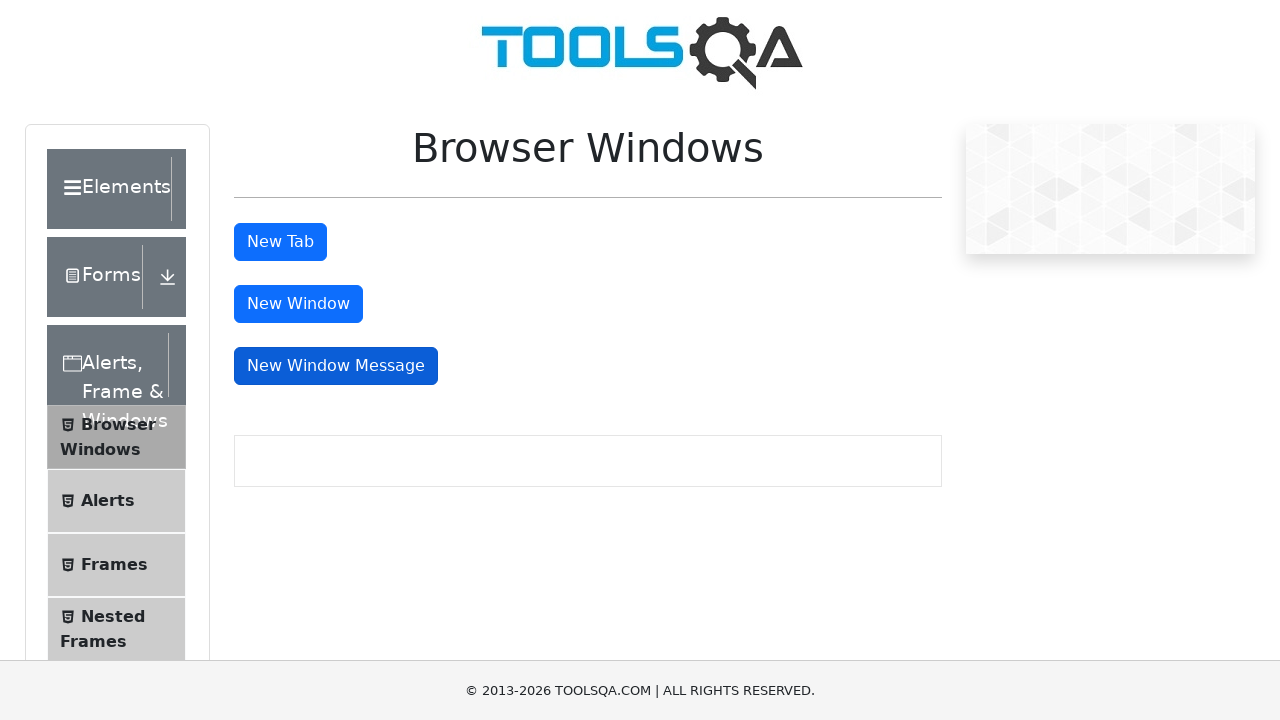

Retrieved title from page: 
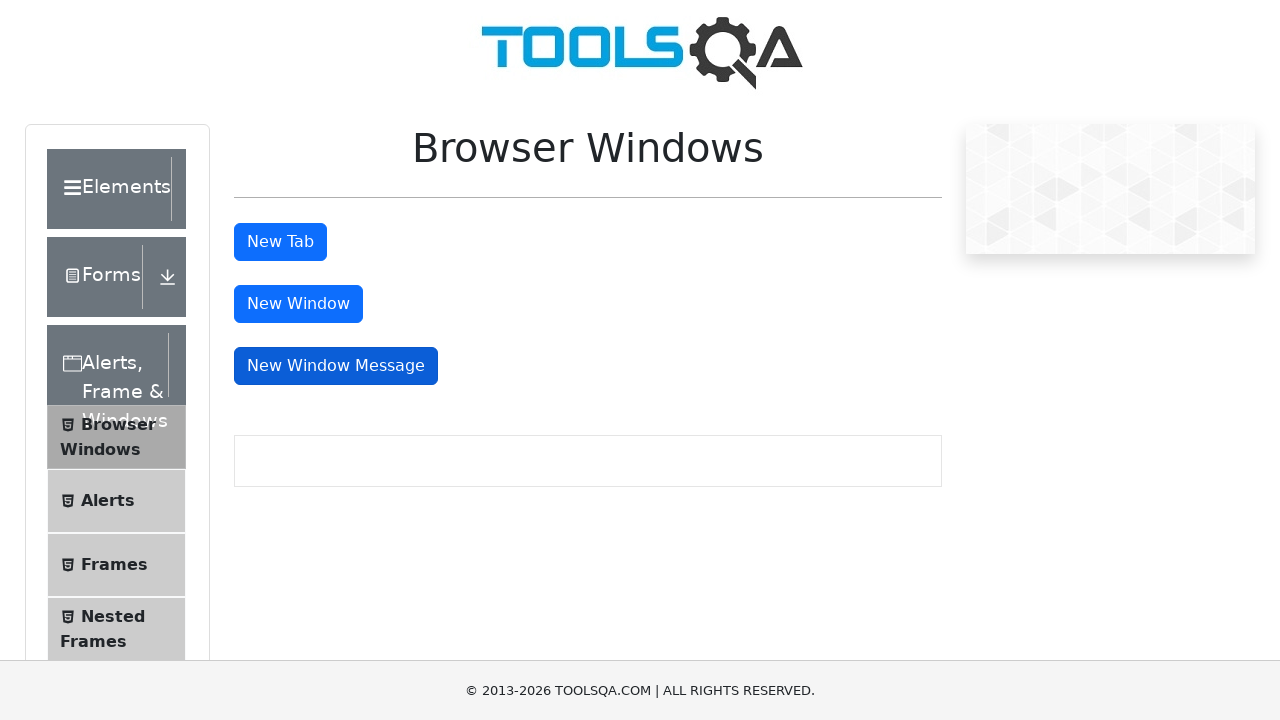

Retrieved title from page: 
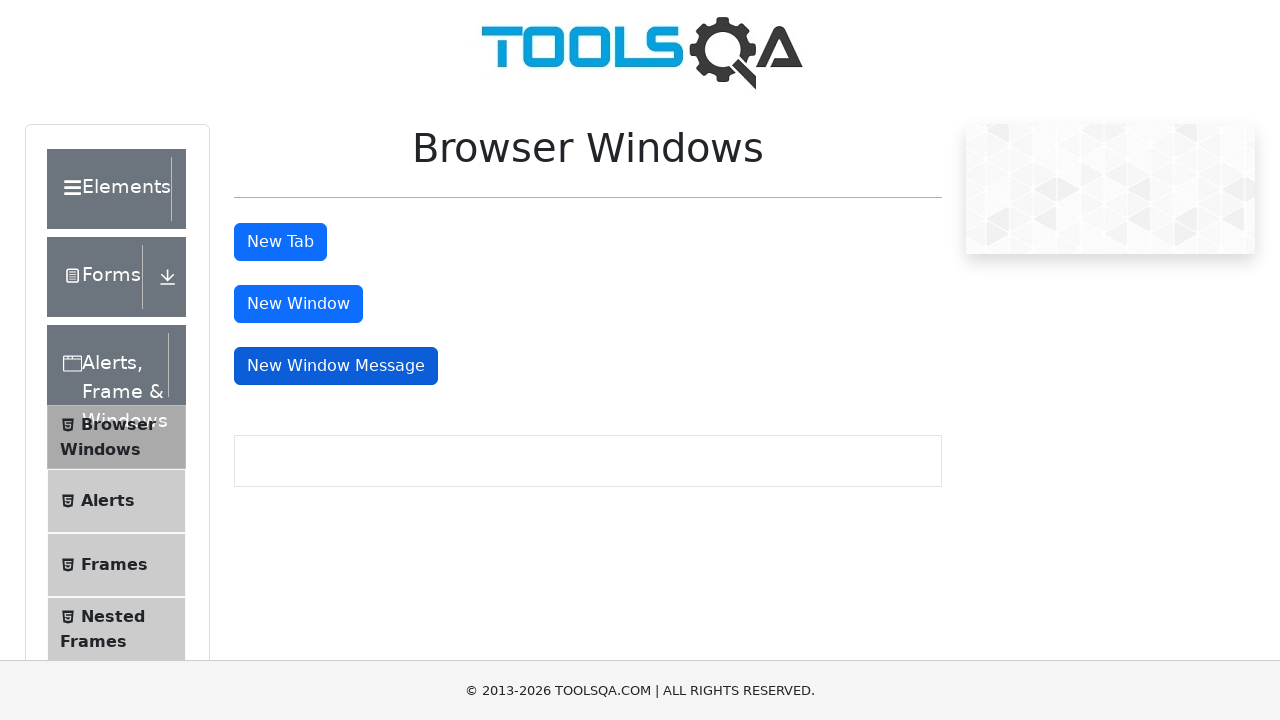

Retrieved title from page: 
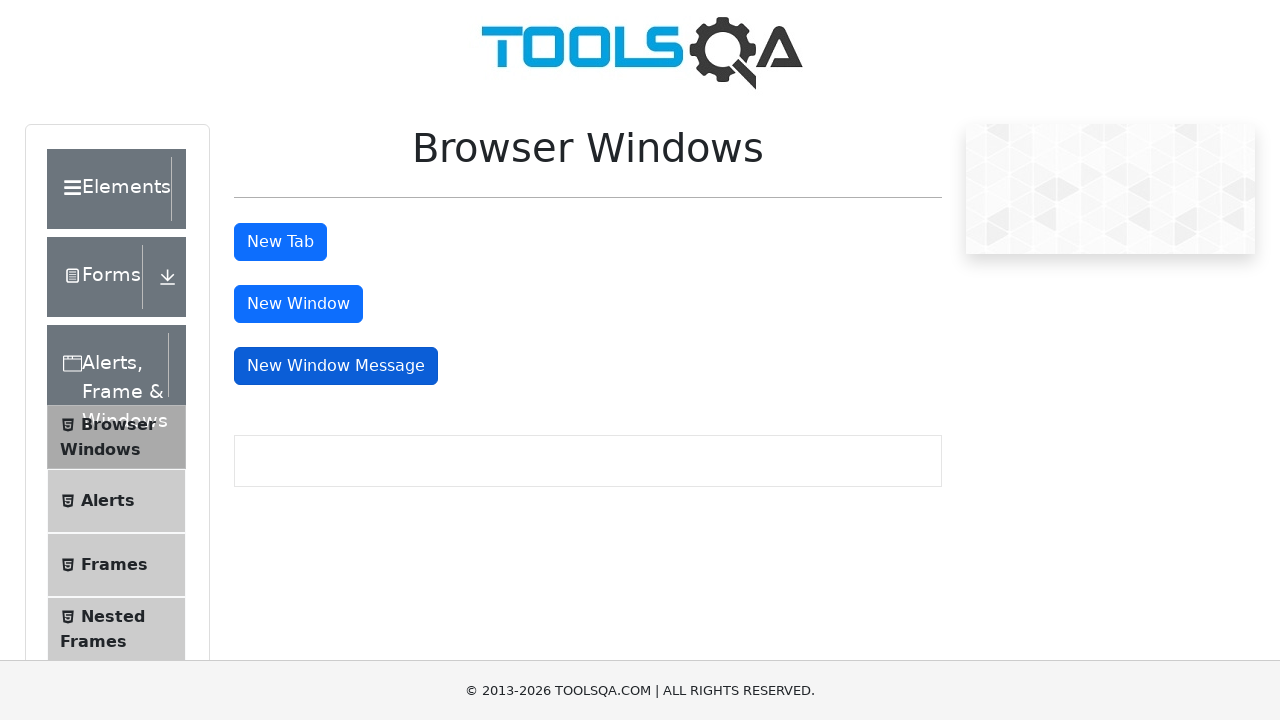

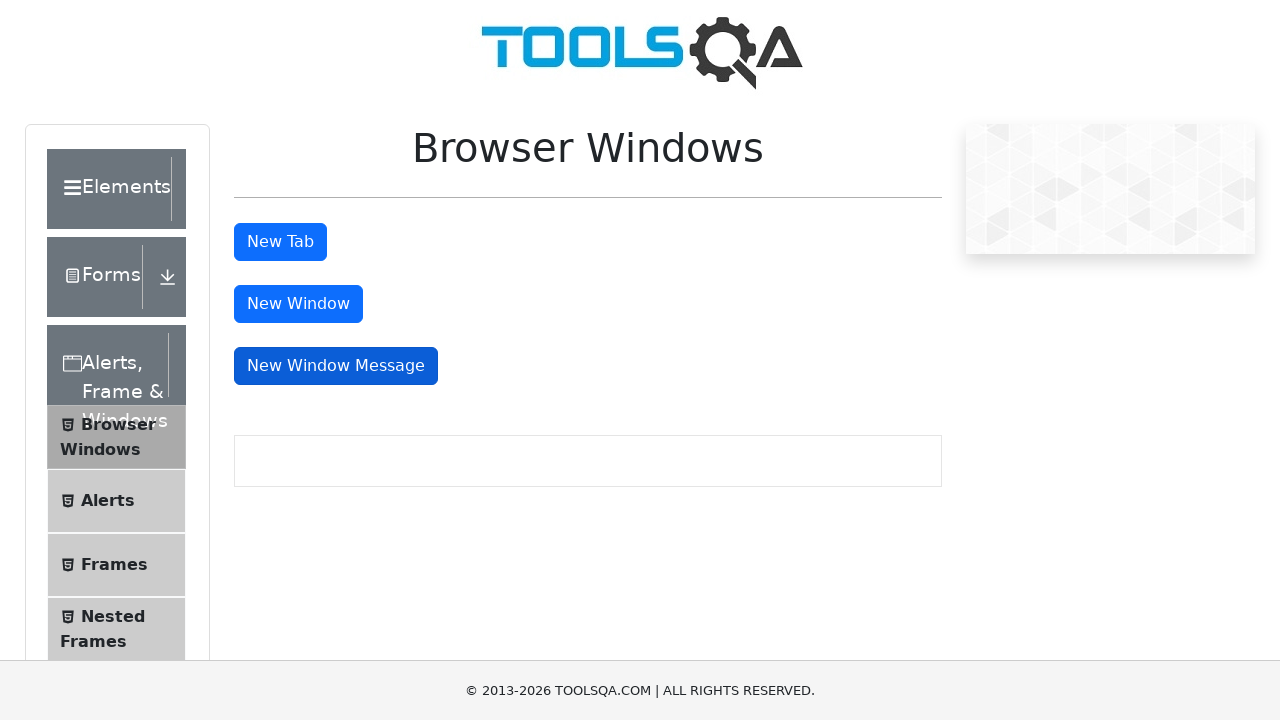